Tests text input functionality by entering text in an input field and clicking a button that should change its label to the entered text

Starting URL: http://uitestingplayground.com/textinput

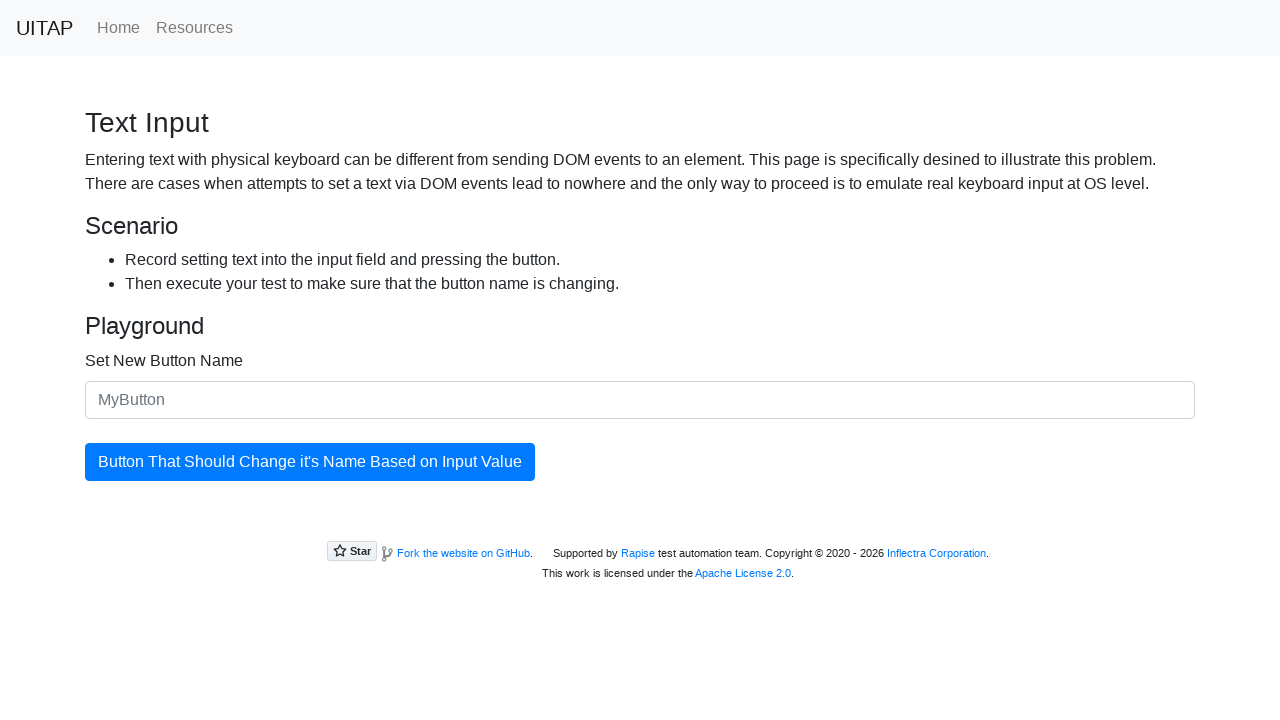

Filled input field with 'SkyPro' on #newButtonName
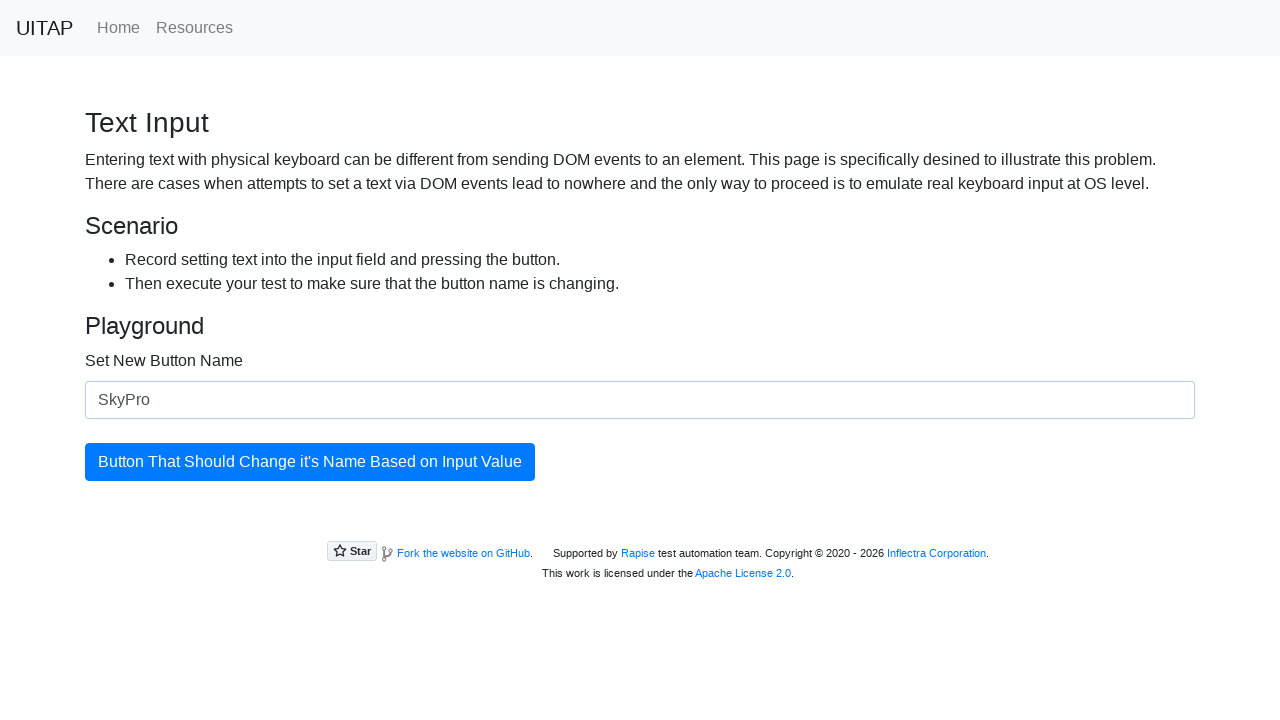

Clicked the button to apply the new label at (310, 462) on #updatingButton
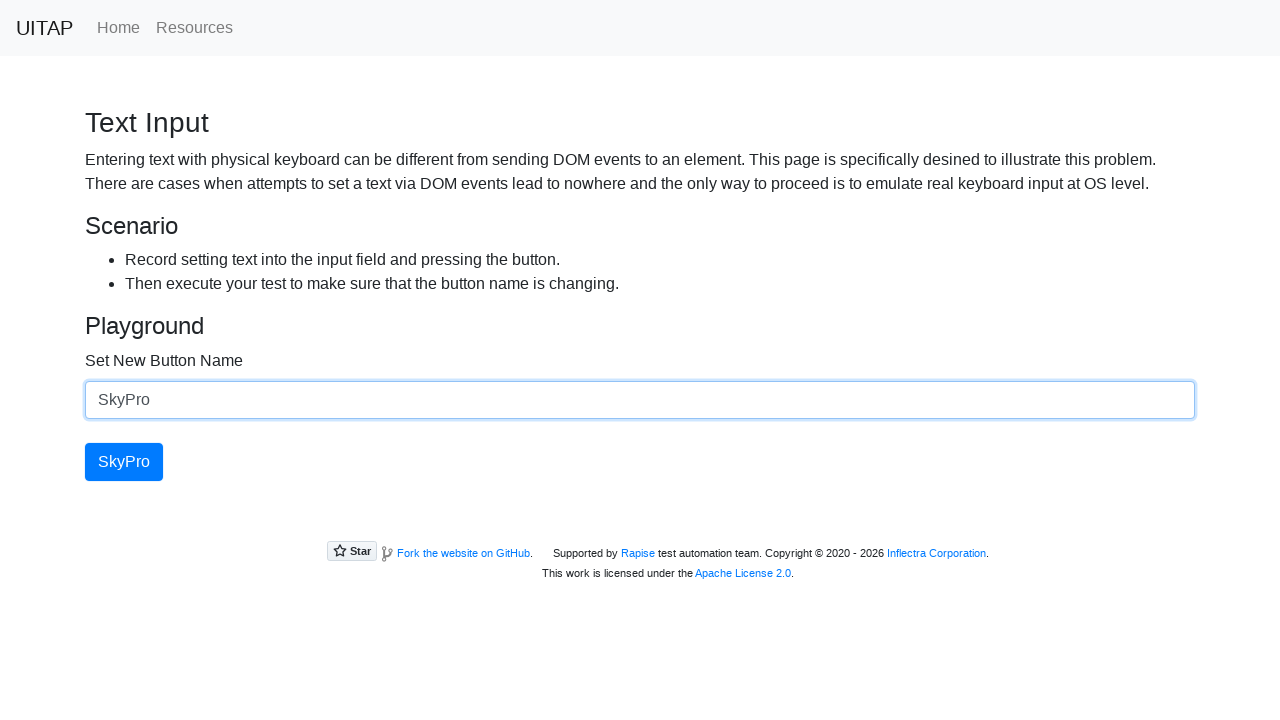

Retrieved button text: 'SkyPro'
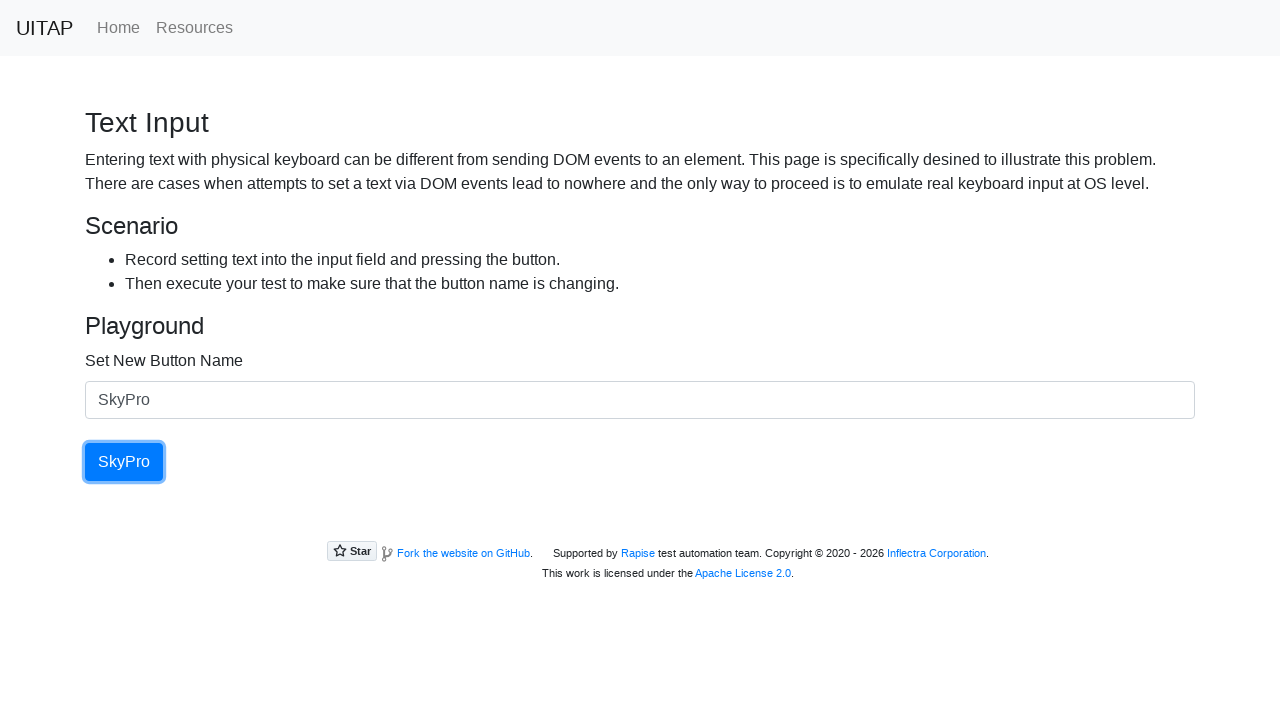

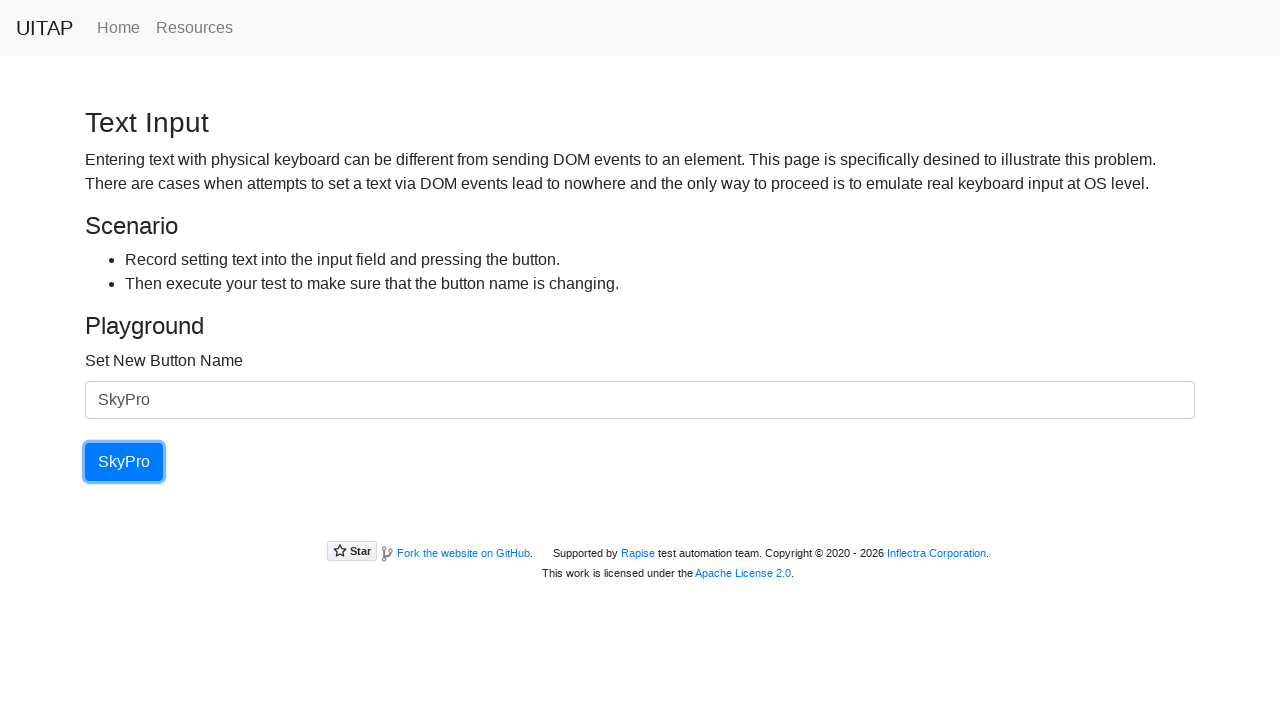